Tests clicking three buttons: Submit, Login, and Register buttons on the page

Starting URL: https://omayo.blogspot.in/

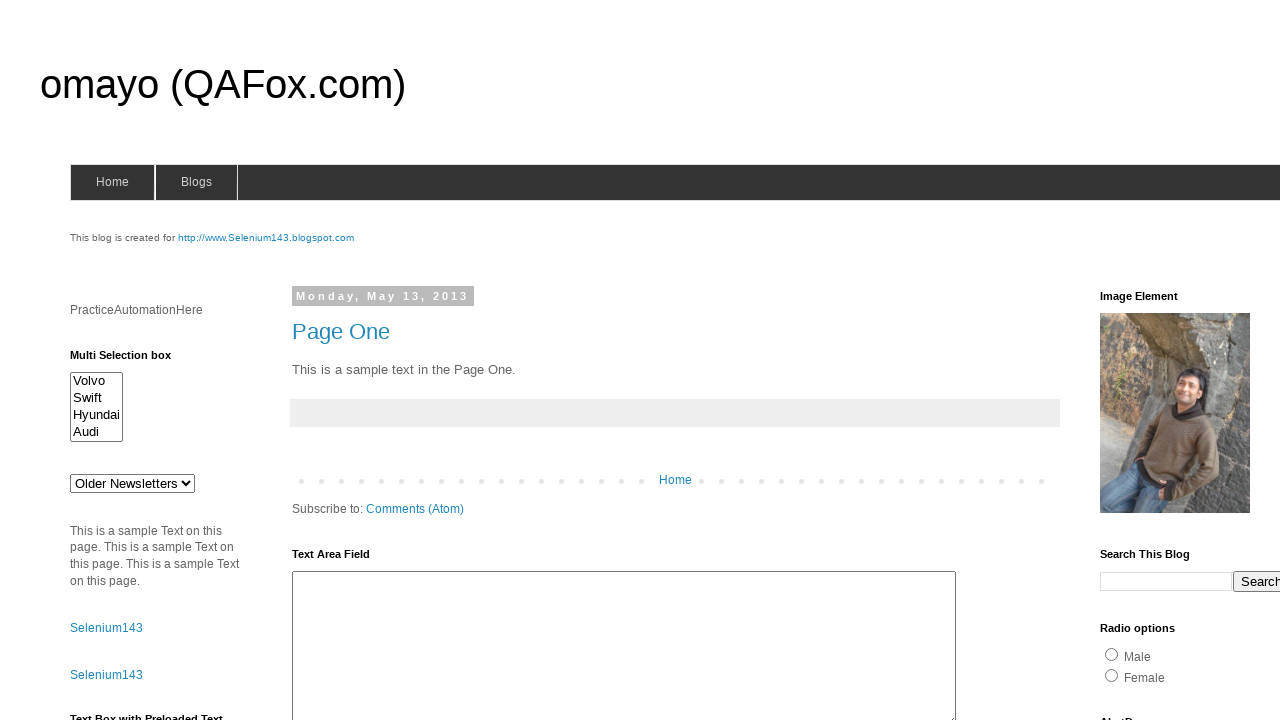

Clicked Submit button at (98, 361) on button:has-text('Submit')
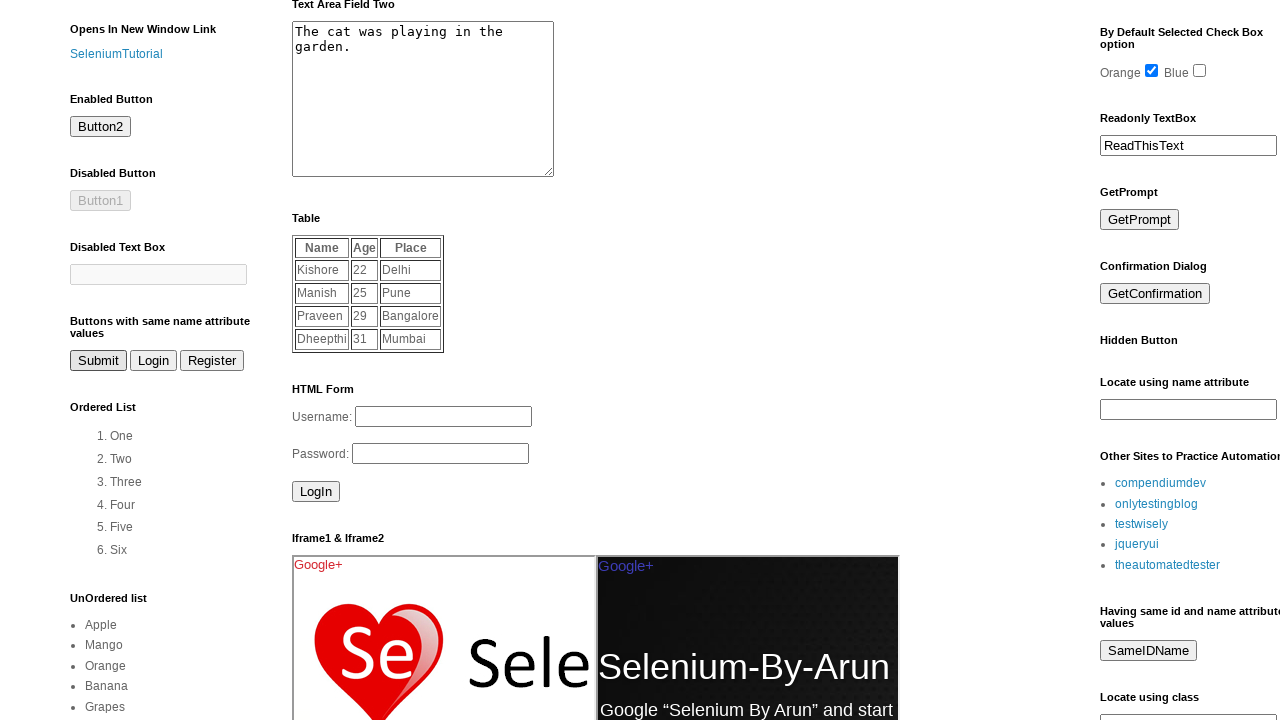

Clicked Login button at (316, 492) on button:has-text('Login')
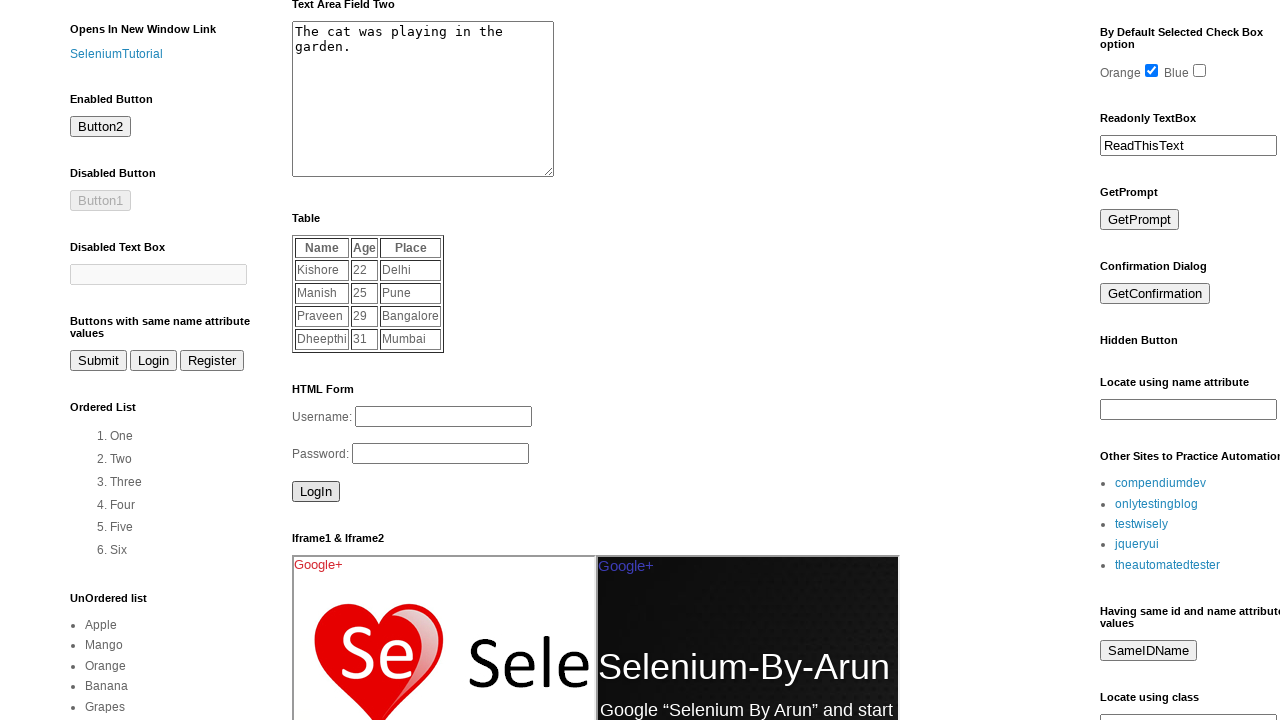

Clicked Register button at (212, 361) on button:has-text('Register')
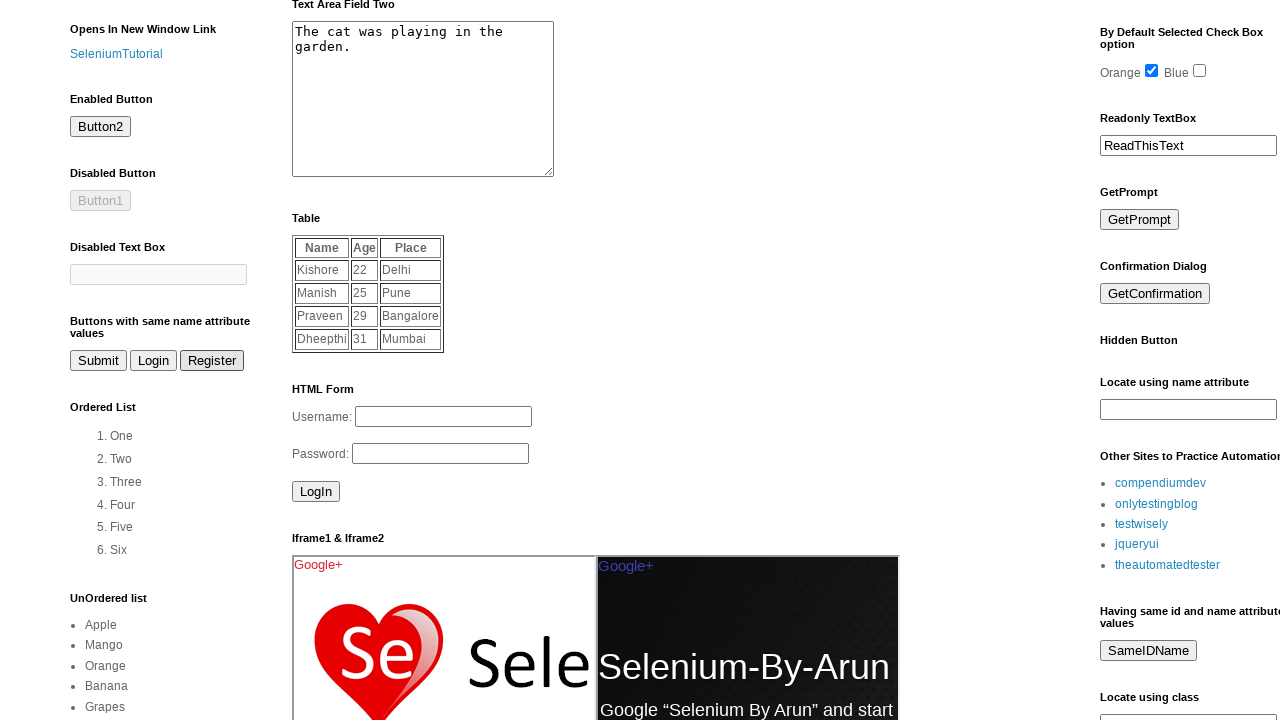

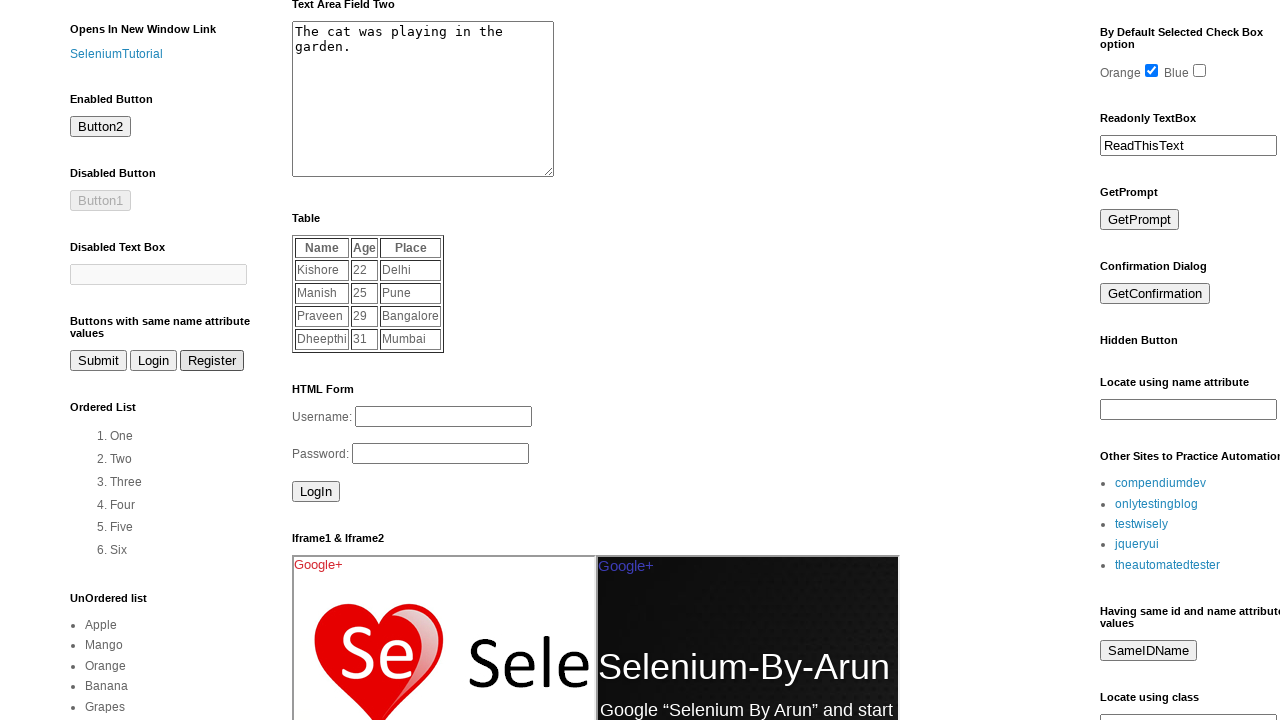